Tests dropdown selection functionality by selecting currency options using different selection methods: by index, by visible text, and by value.

Starting URL: https://rahulshettyacademy.com/dropdownsPractise/

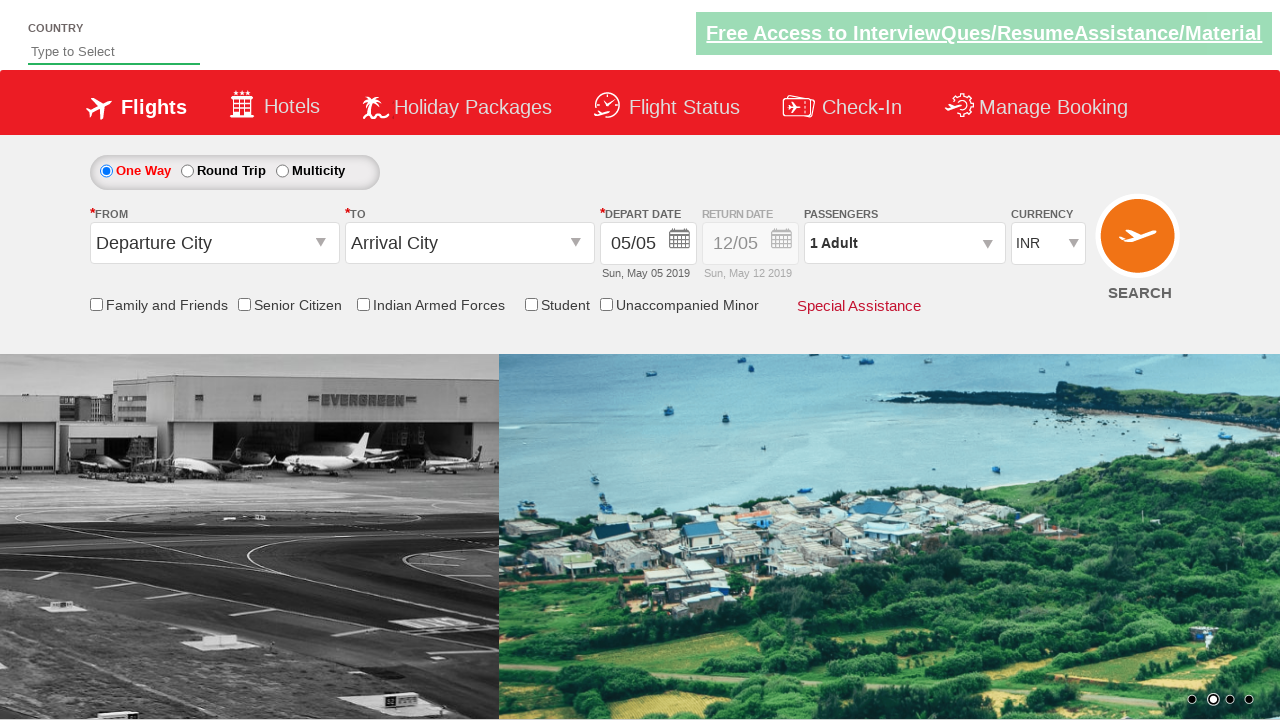

Selected currency dropdown option by index 3 on #ctl00_mainContent_DropDownListCurrency
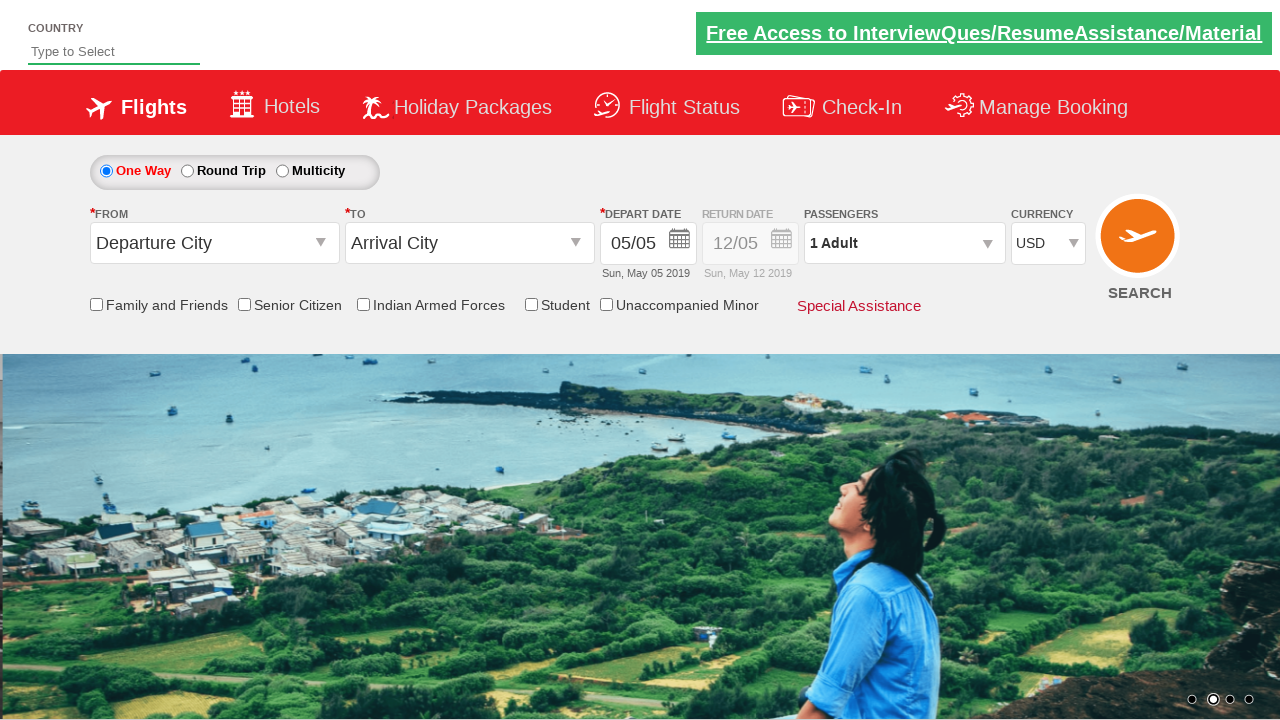

Selected currency dropdown option by visible text 'AED' on #ctl00_mainContent_DropDownListCurrency
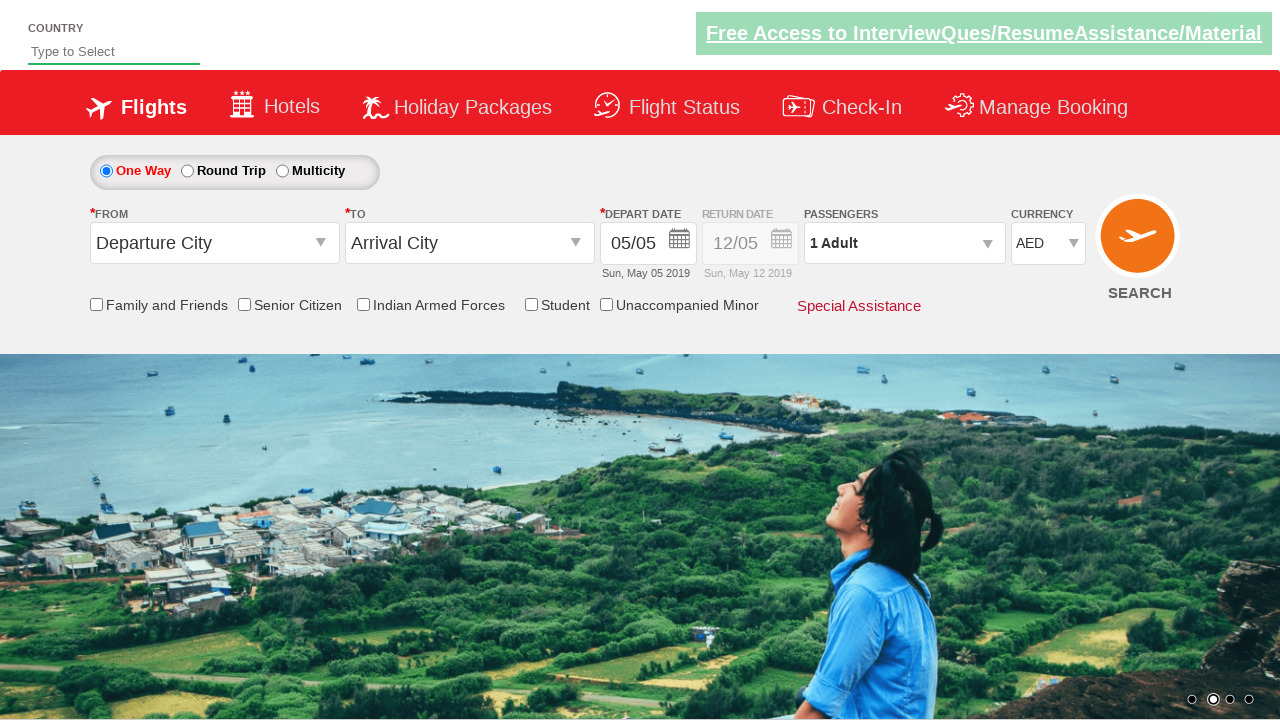

Selected currency dropdown option by value 'INR' on #ctl00_mainContent_DropDownListCurrency
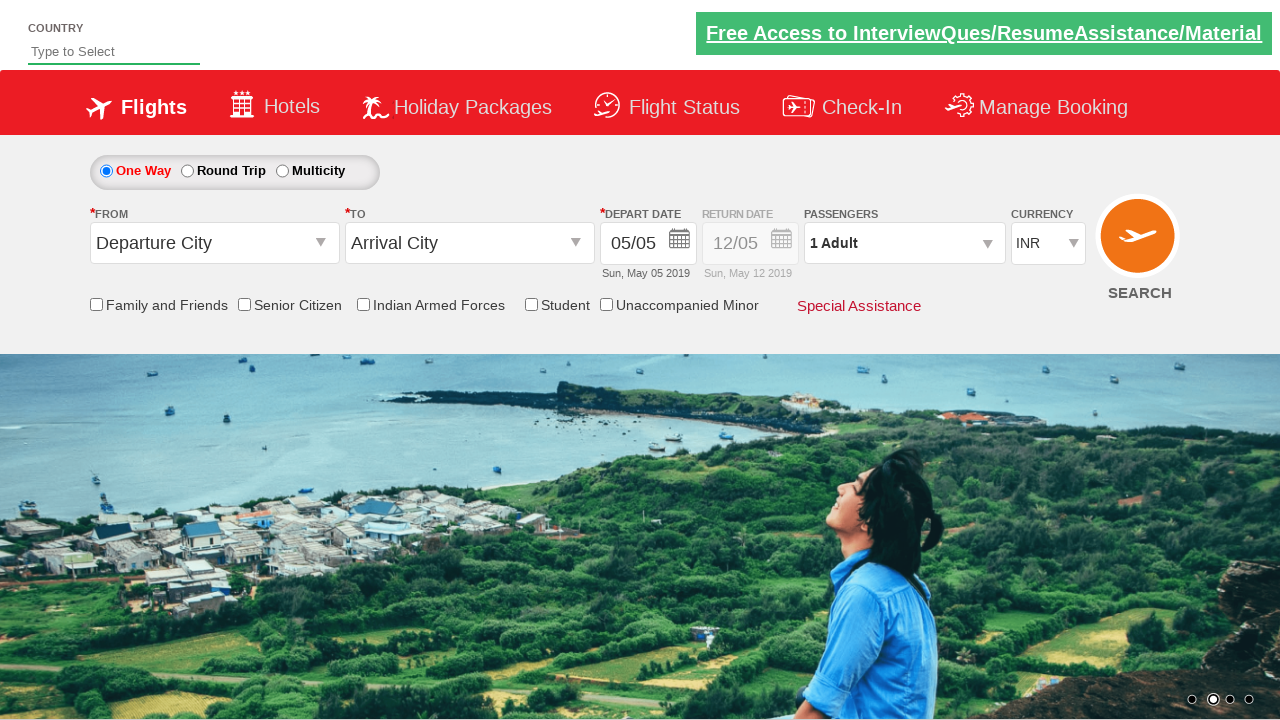

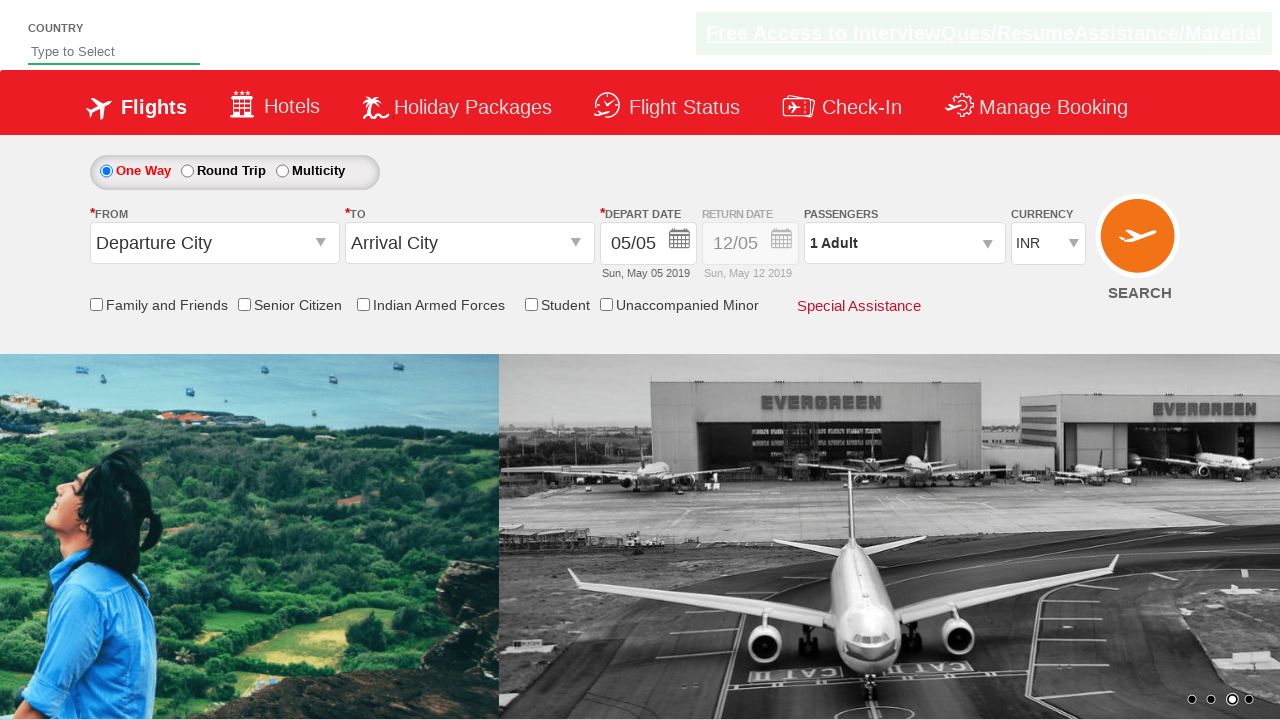